Tests JavaScript alert handling by triggering a confirm dialog, accepting it, and verifying the confirmation text displayed on the page

Starting URL: https://demoqa.com/alerts

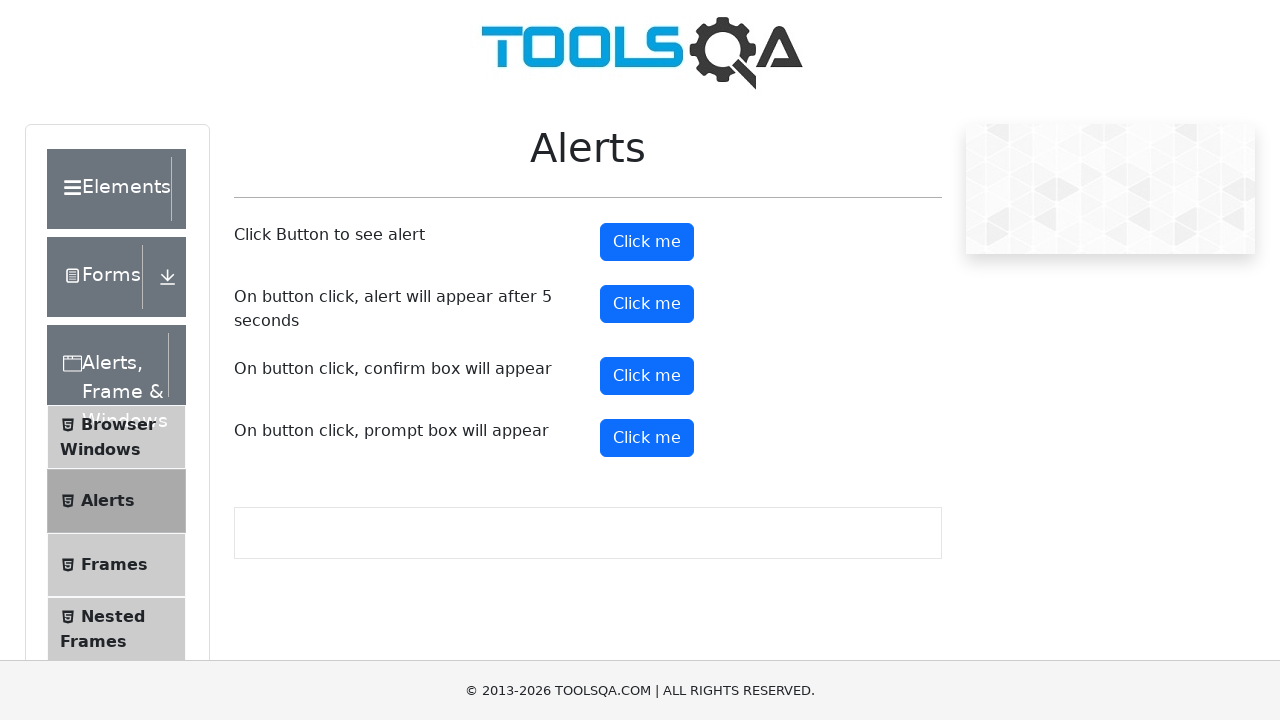

Clicked confirm button to trigger the dialog at (647, 376) on #confirmButton
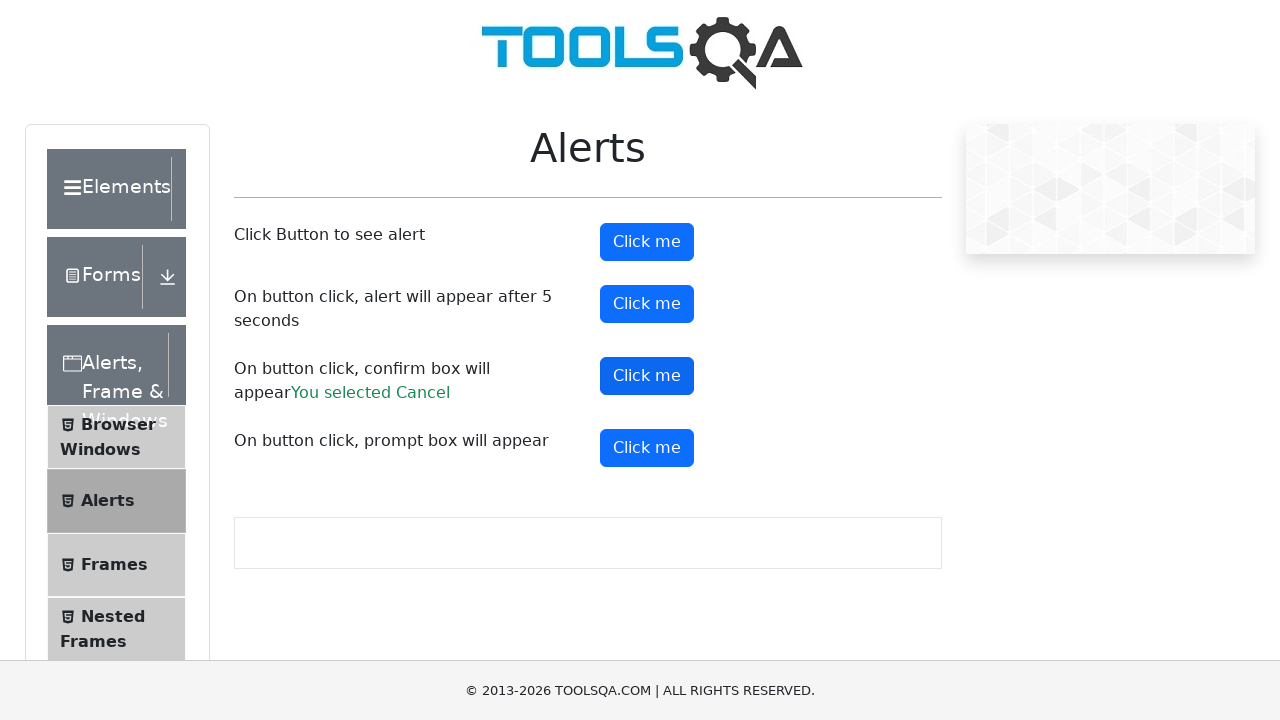

Set up dialog handler to accept the confirm dialog
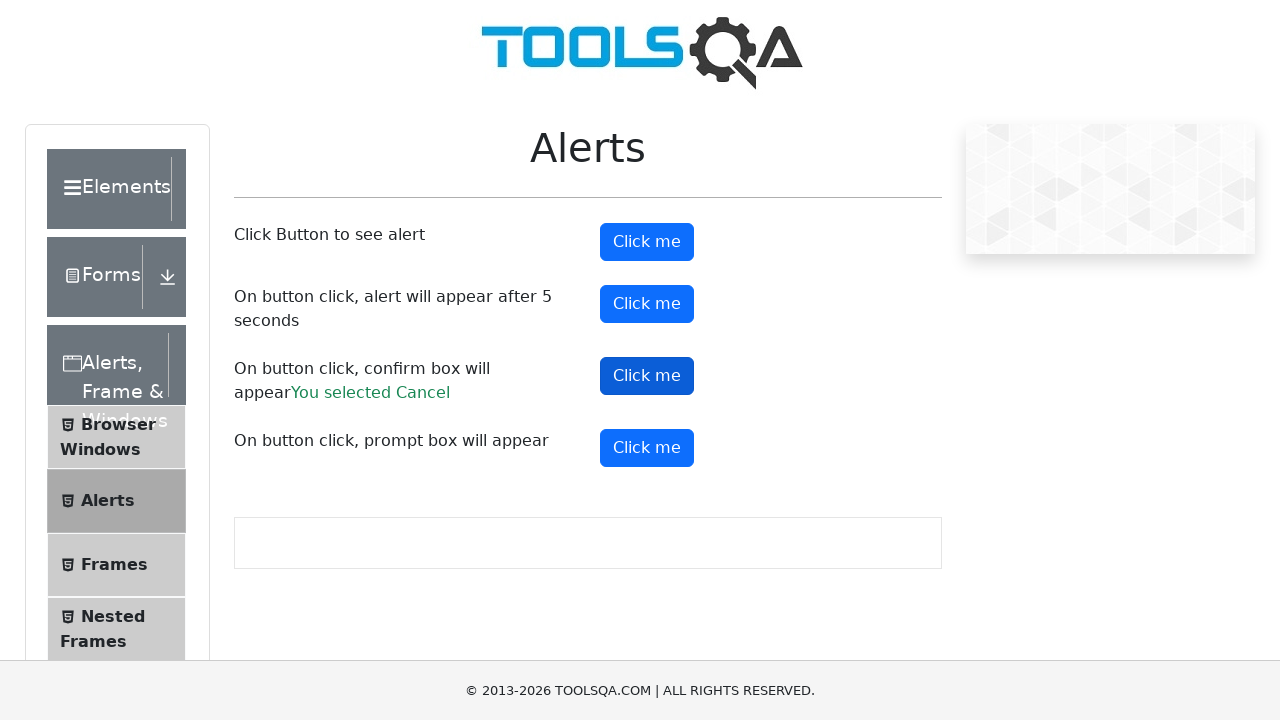

Retrieved confirmation result text from the page
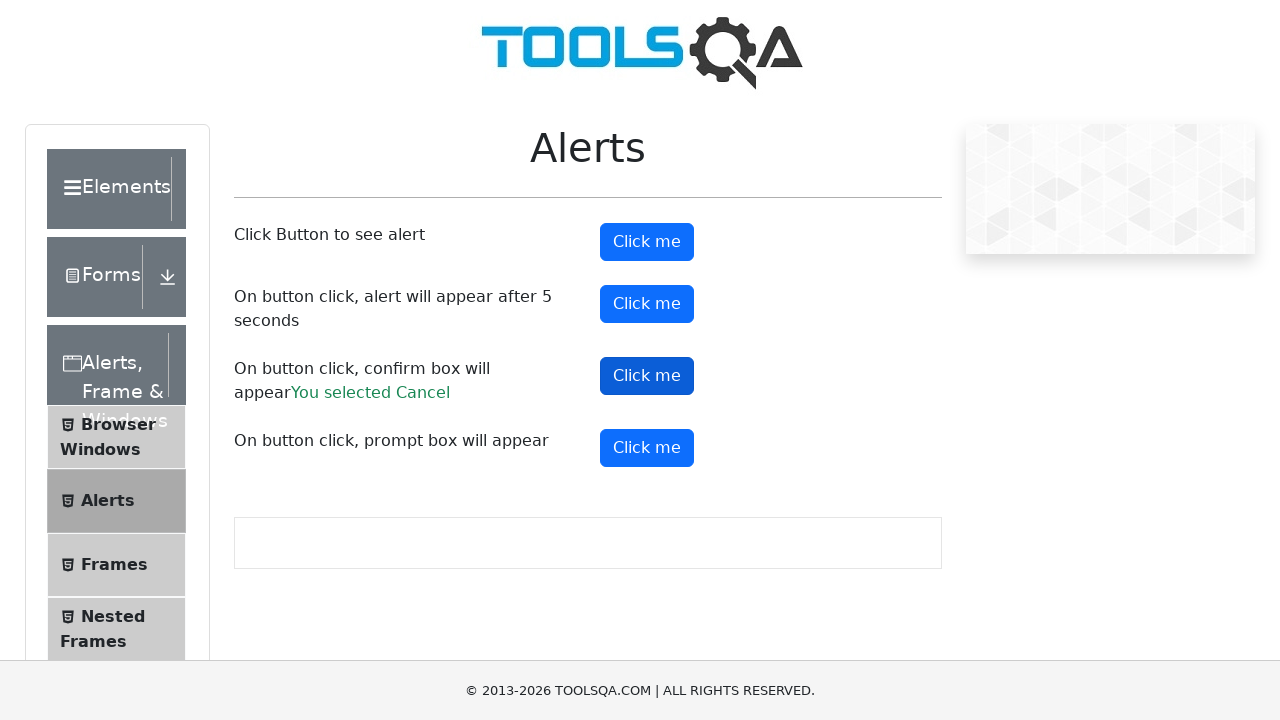

Printed confirmation text: You selected Cancel
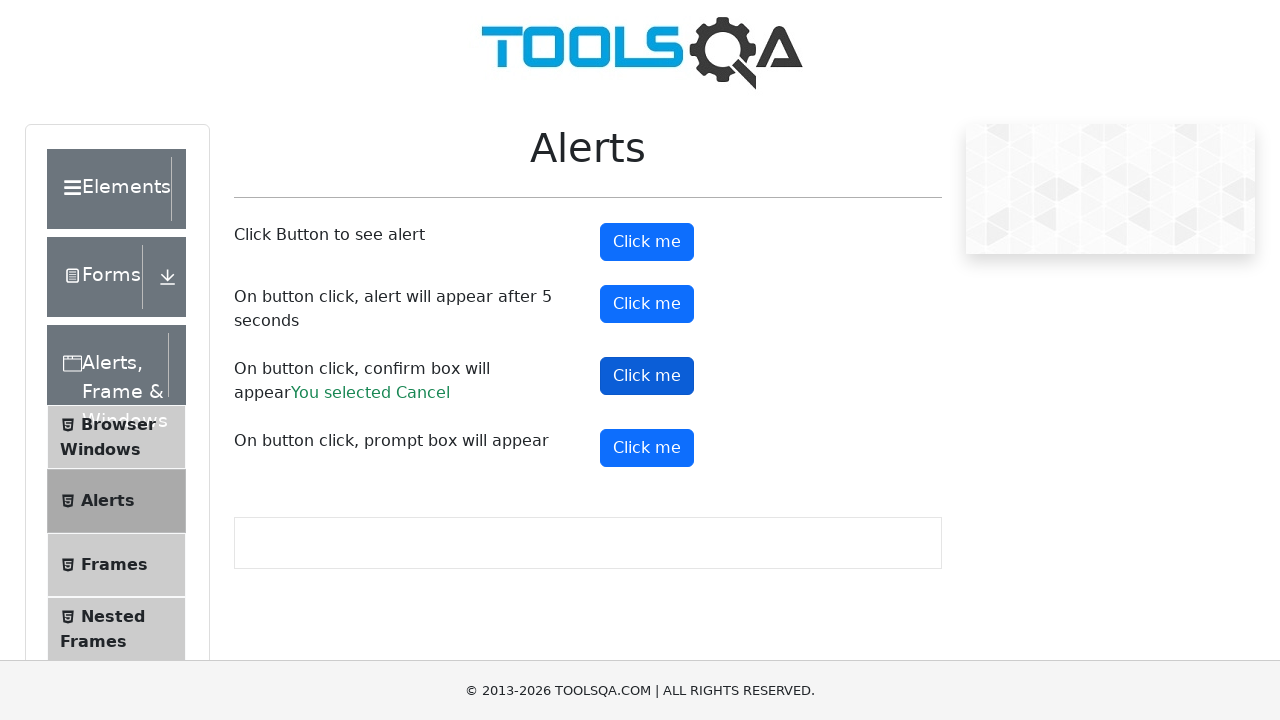

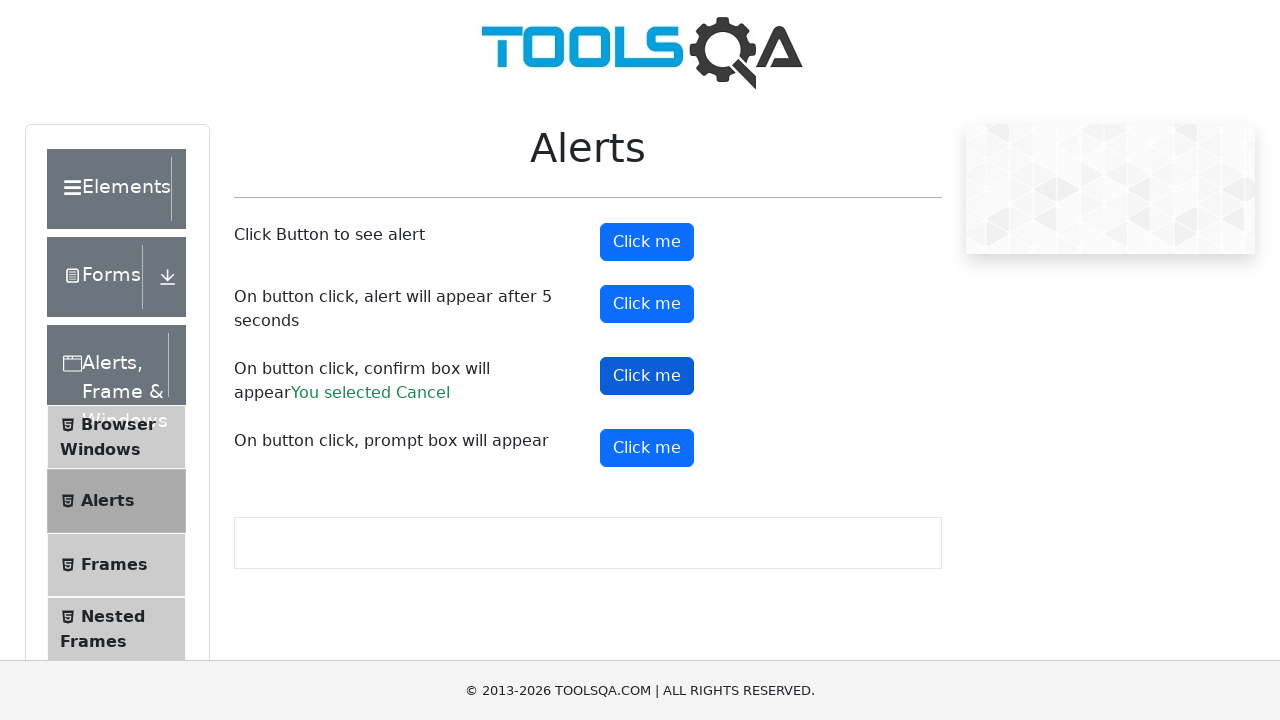